Waits for price to drop to $100, clicks book button, then solves a math problem by calculating a logarithmic function and submitting the answer

Starting URL: http://suninjuly.github.io/explicit_wait2.html

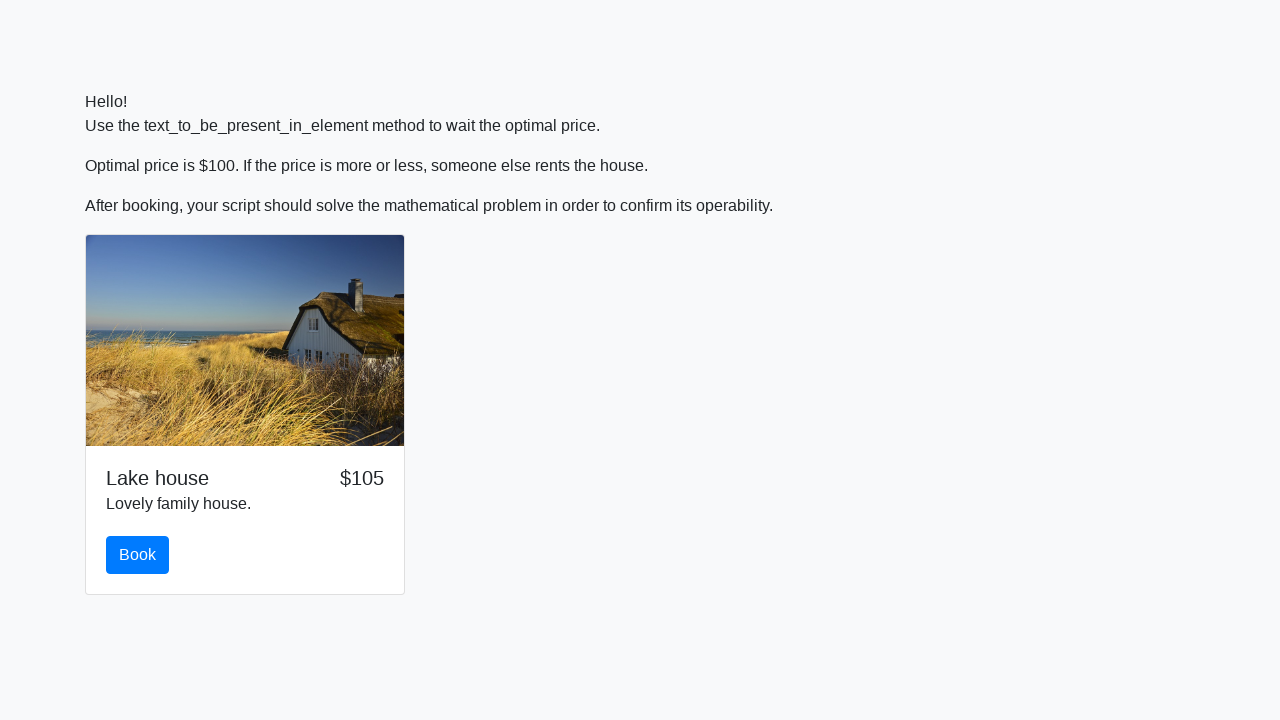

Waited for price to drop to $100
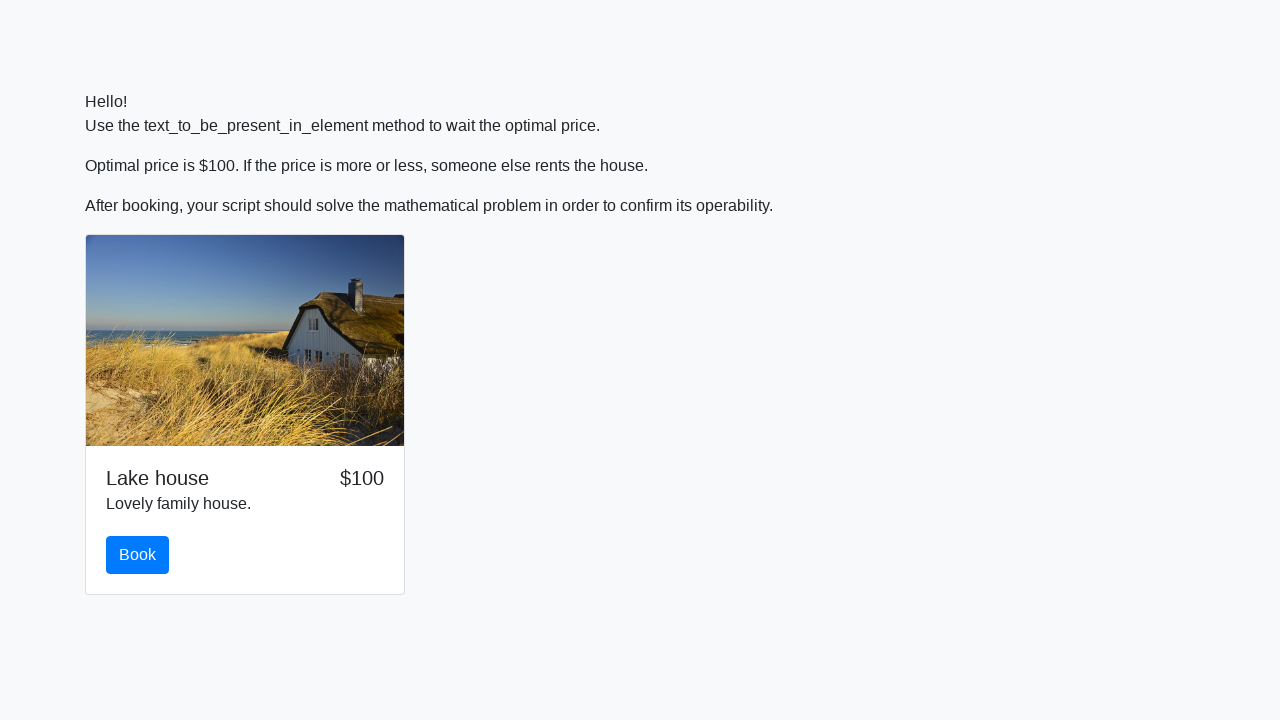

Clicked book button at (138, 555) on #book
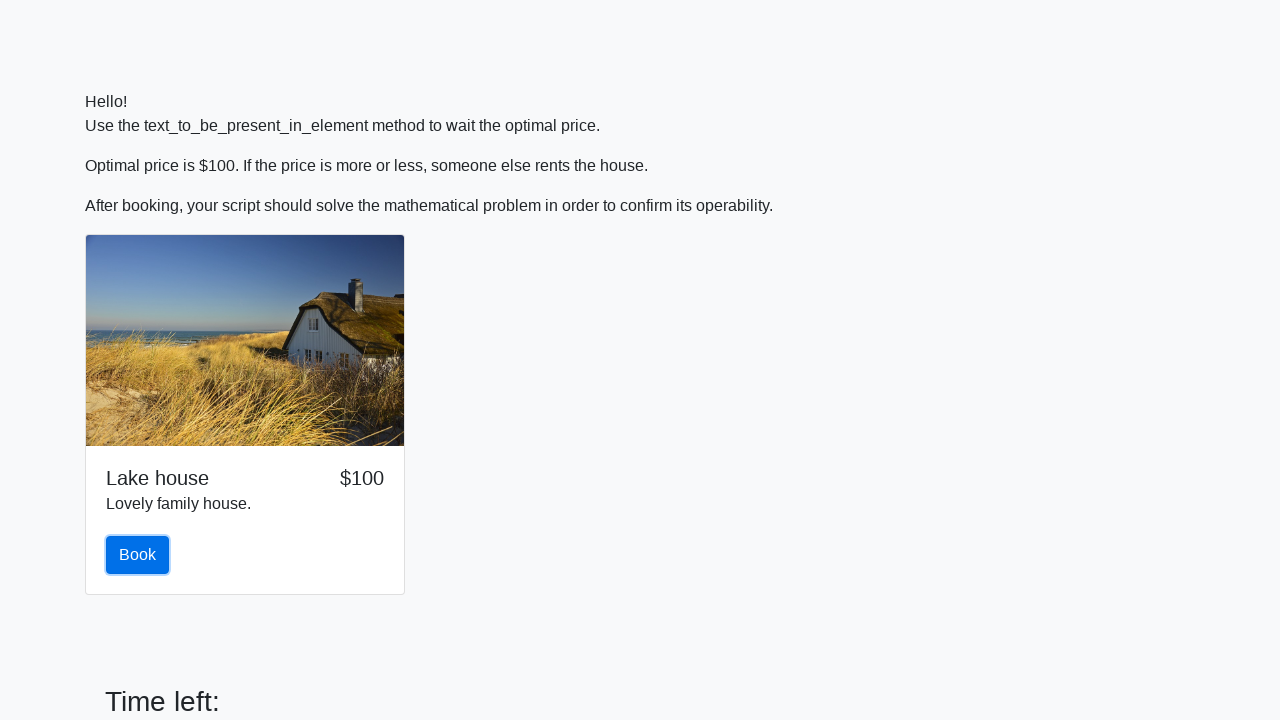

Retrieved x value: 210
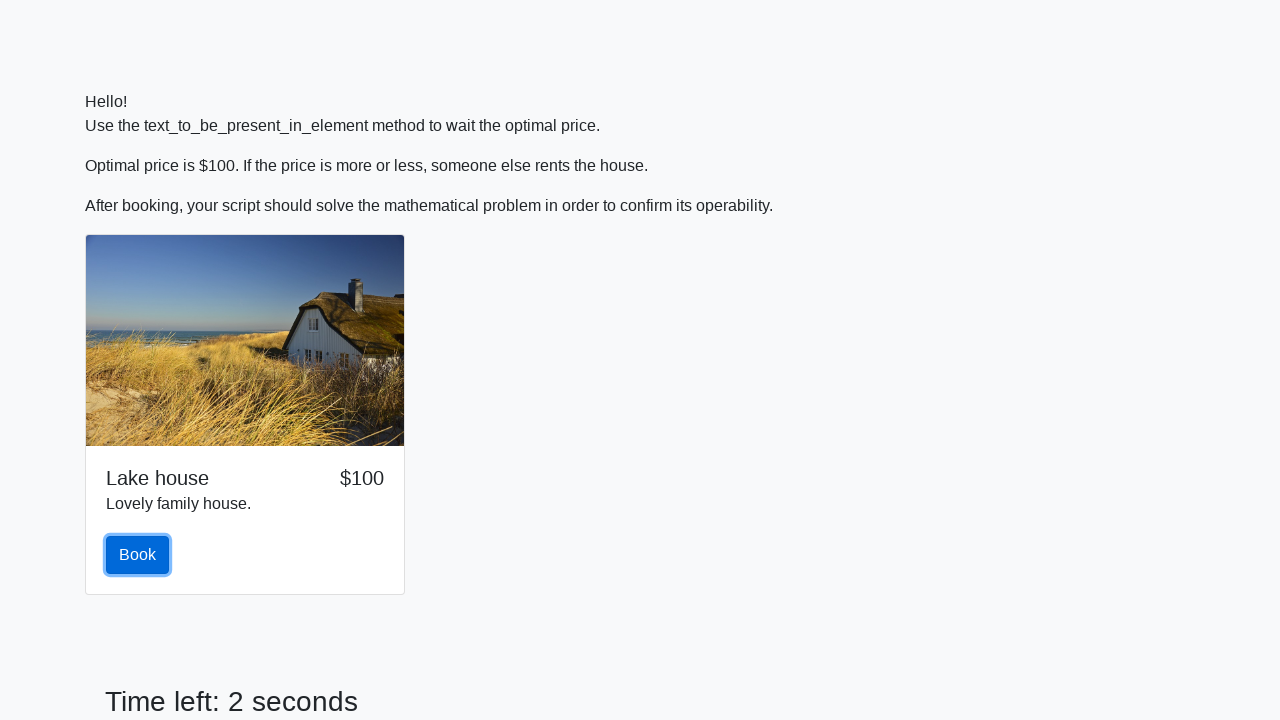

Calculated logarithmic result: 1.725018029243405
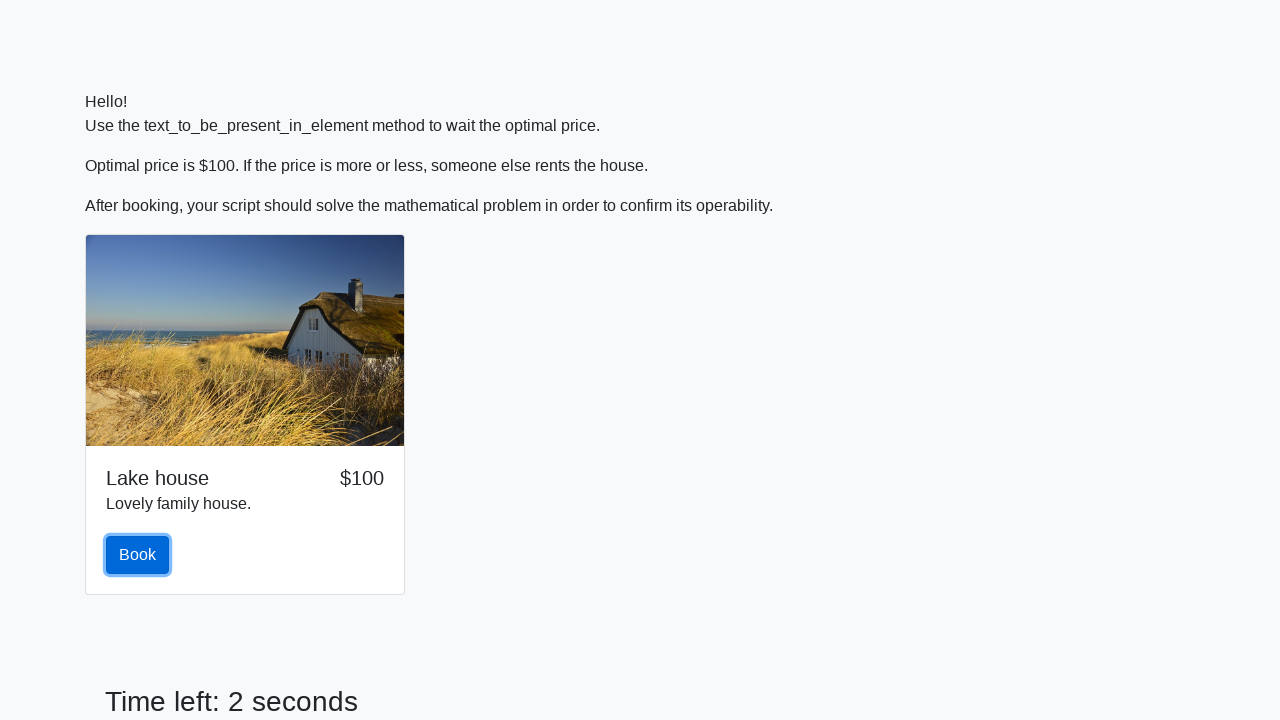

Filled answer field with calculated result on #answer
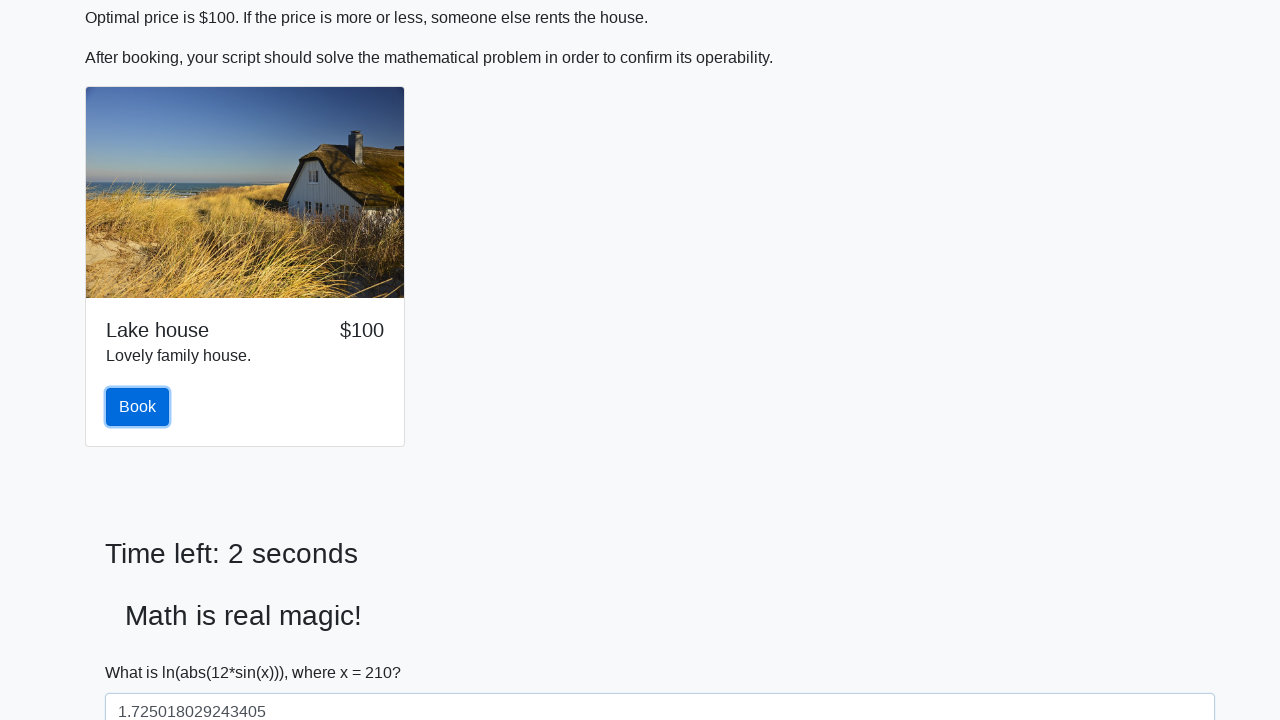

Clicked solve button to submit answer at (143, 651) on #solve
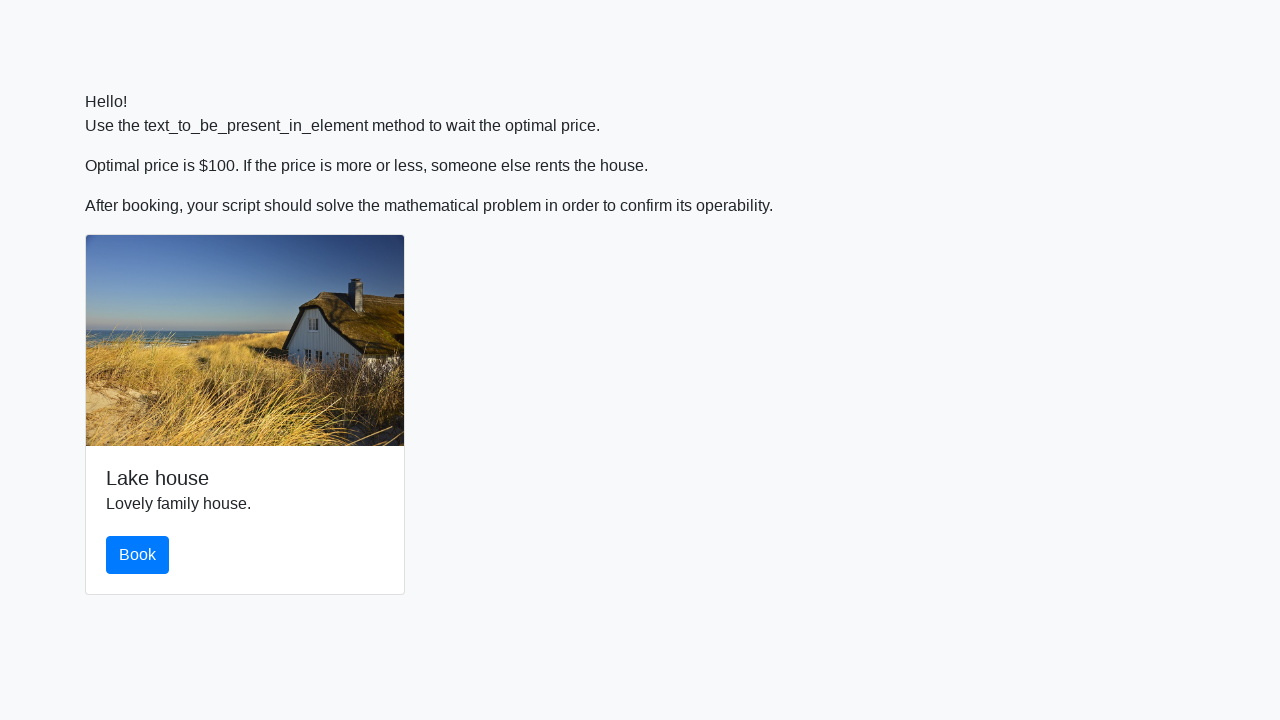

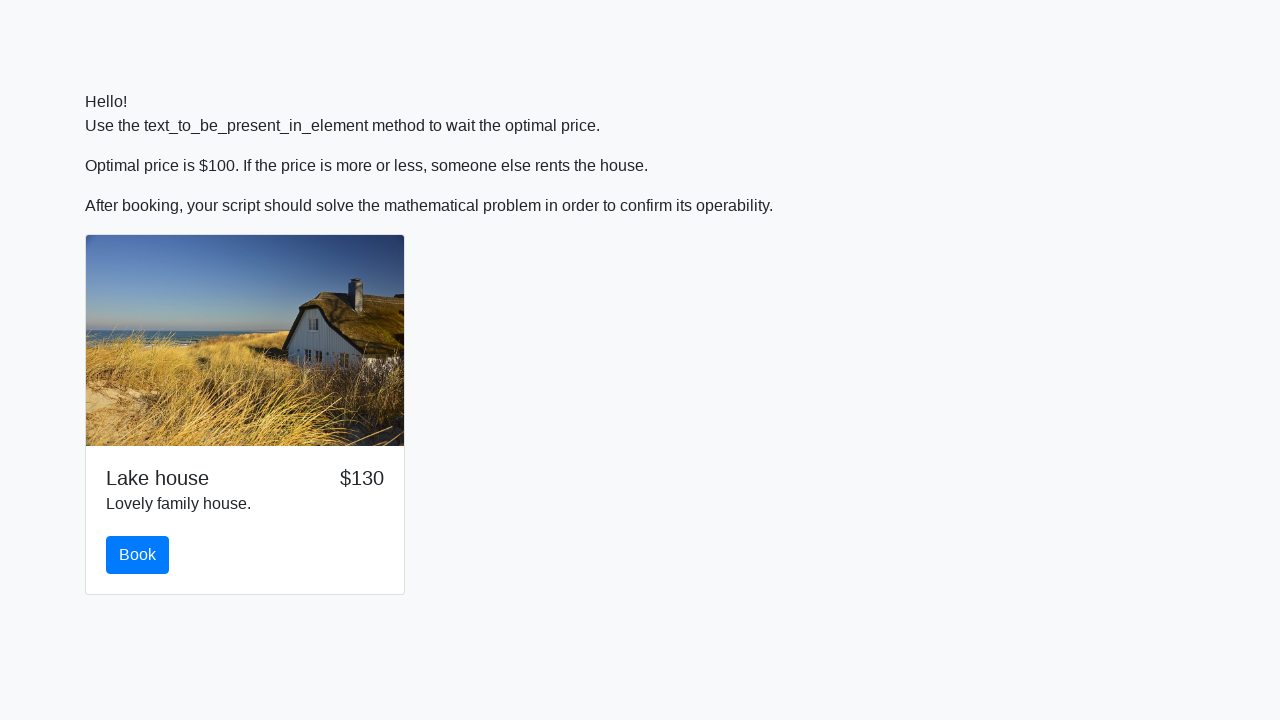